Tests JavaScript prompt handling by clicking a button to trigger a prompt, entering text, and accepting it

Starting URL: http://the-internet.herokuapp.com/javascript_alerts

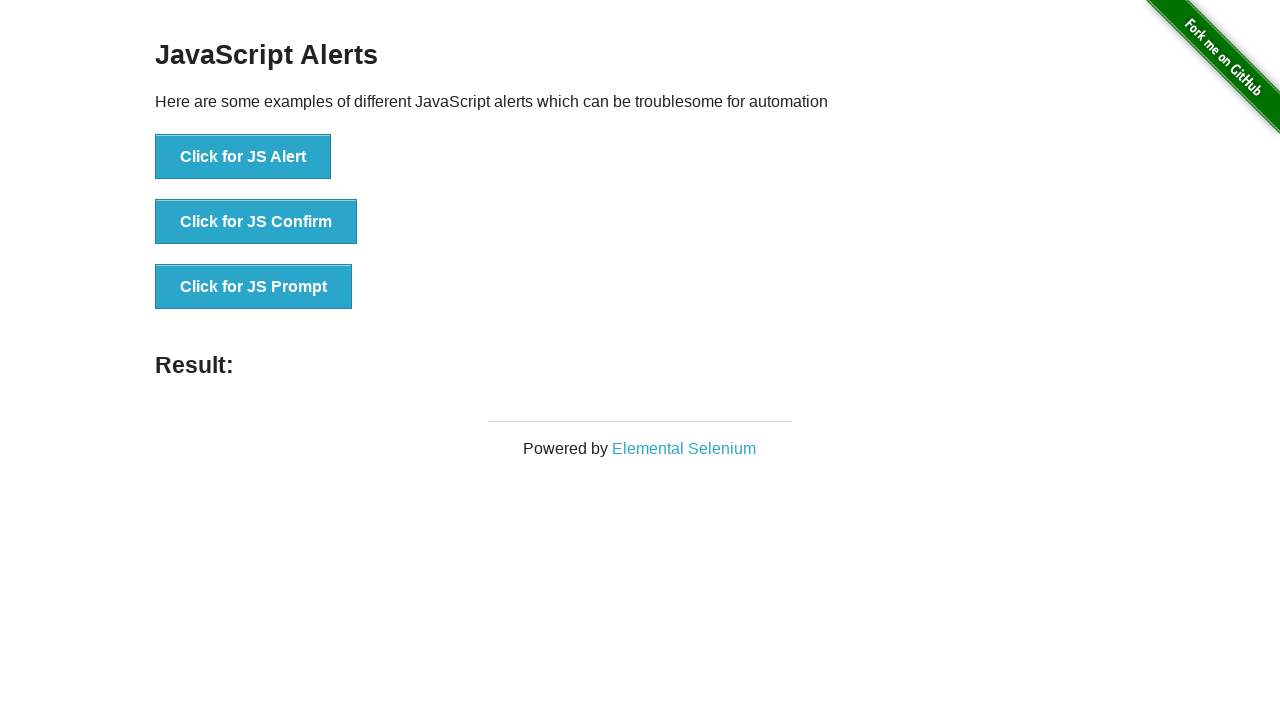

Set up dialog handler to accept prompts with 'yo'
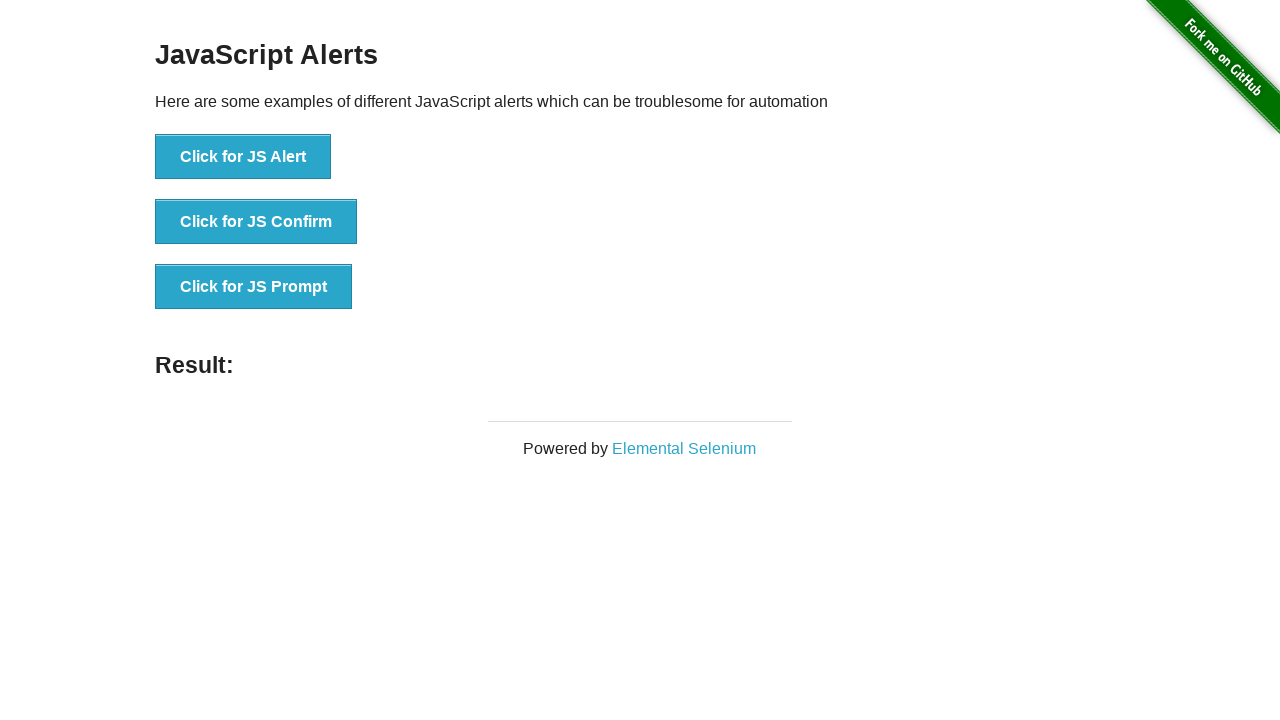

Clicked button to trigger JavaScript prompt at (254, 287) on #content li:nth-child(3)>button
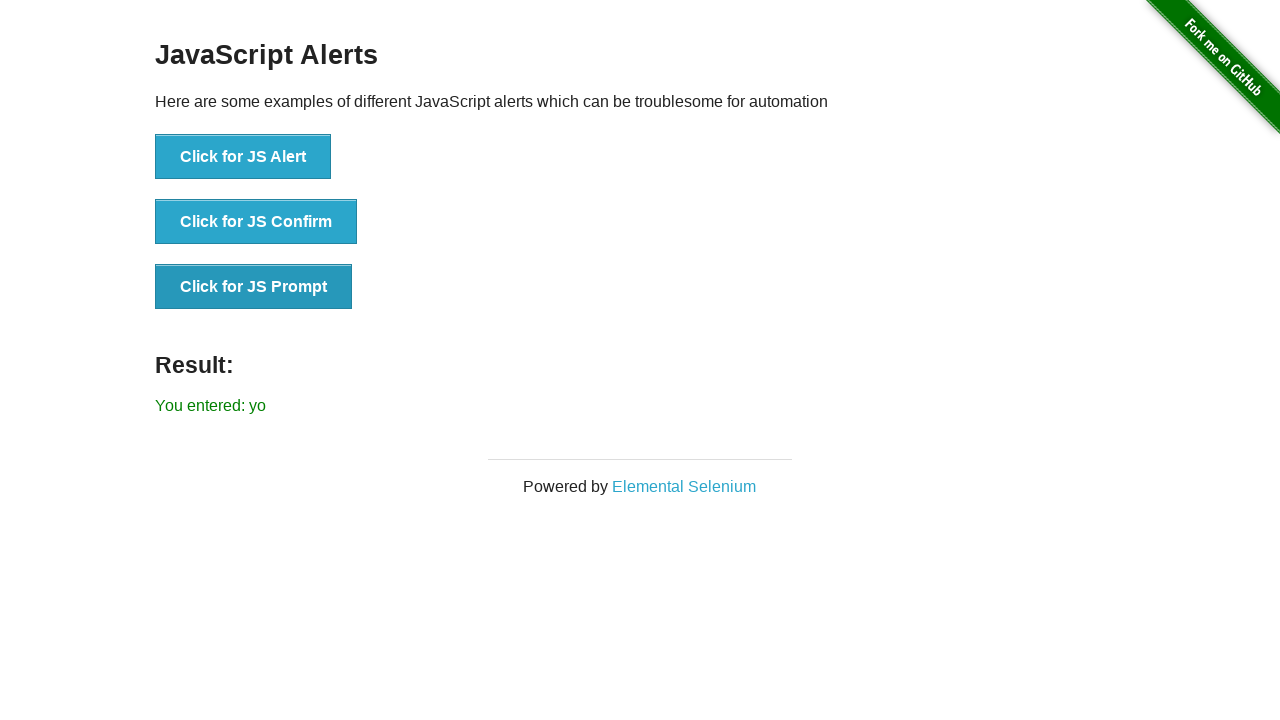

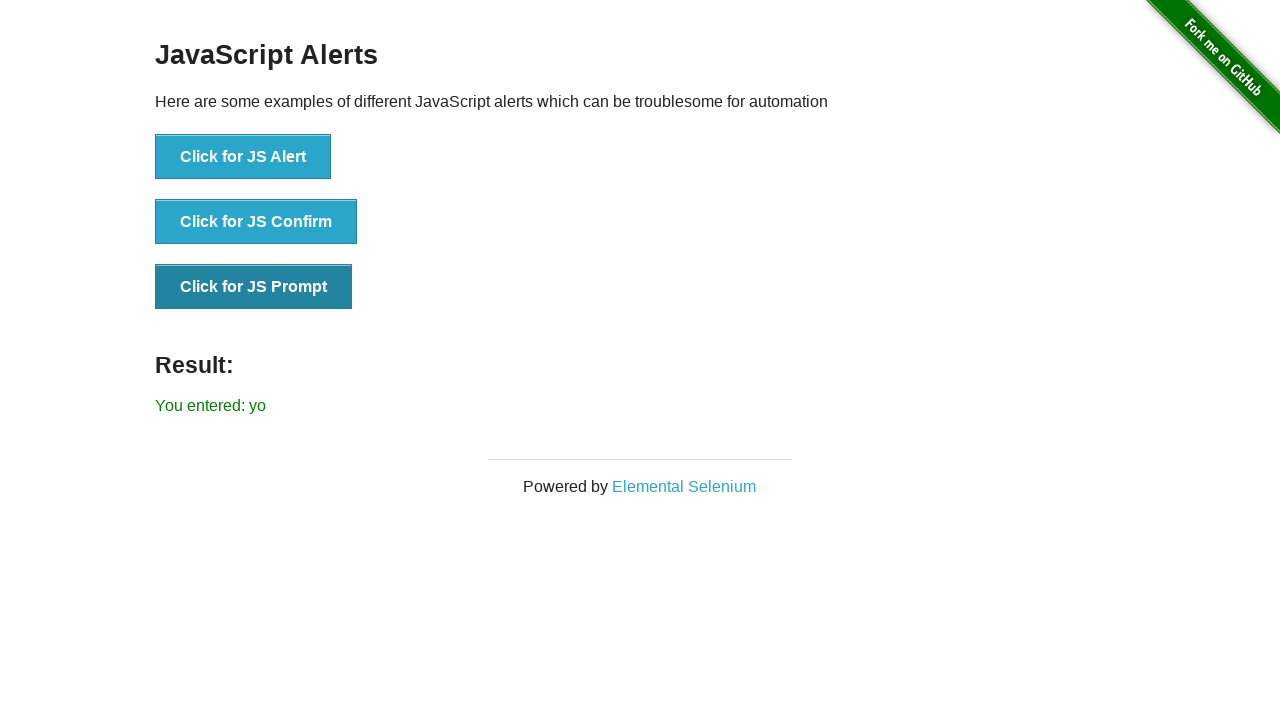